Navigates to Rahul Shetty Academy website and verifies the page loads by checking the title and URL are accessible.

Starting URL: https://rahulshettyacademy.com

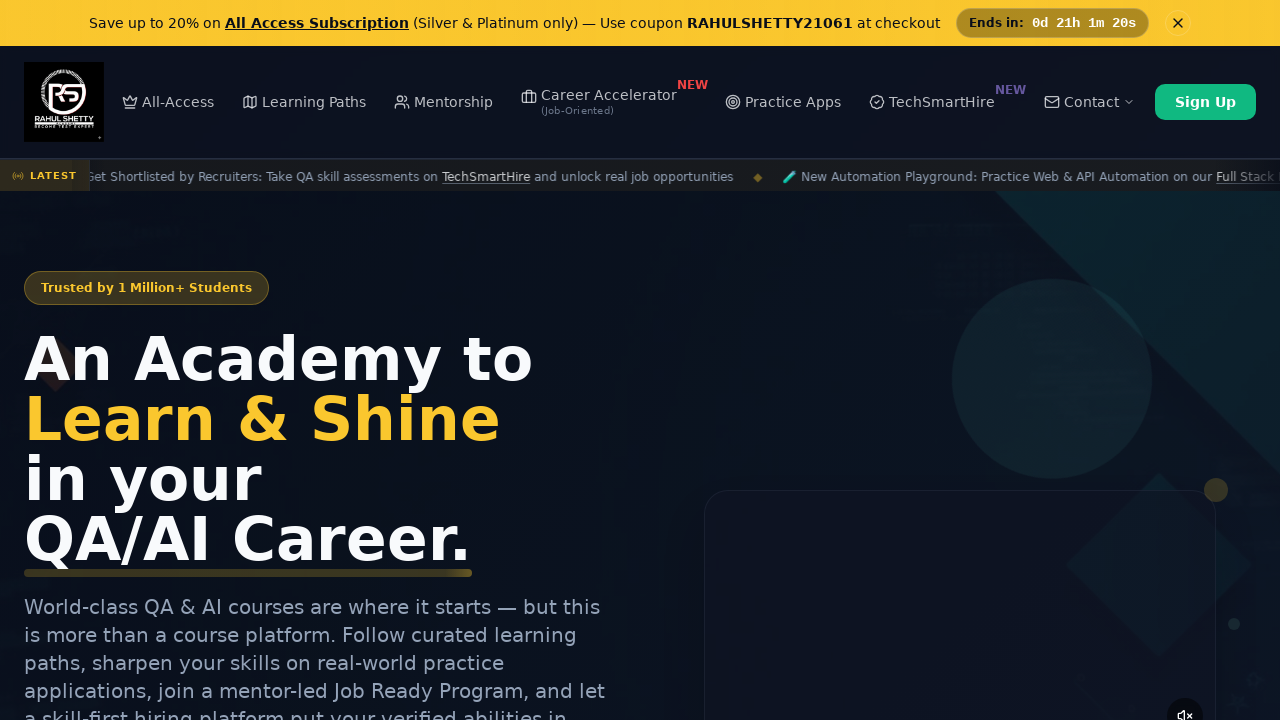

Page loaded and DOM content is ready
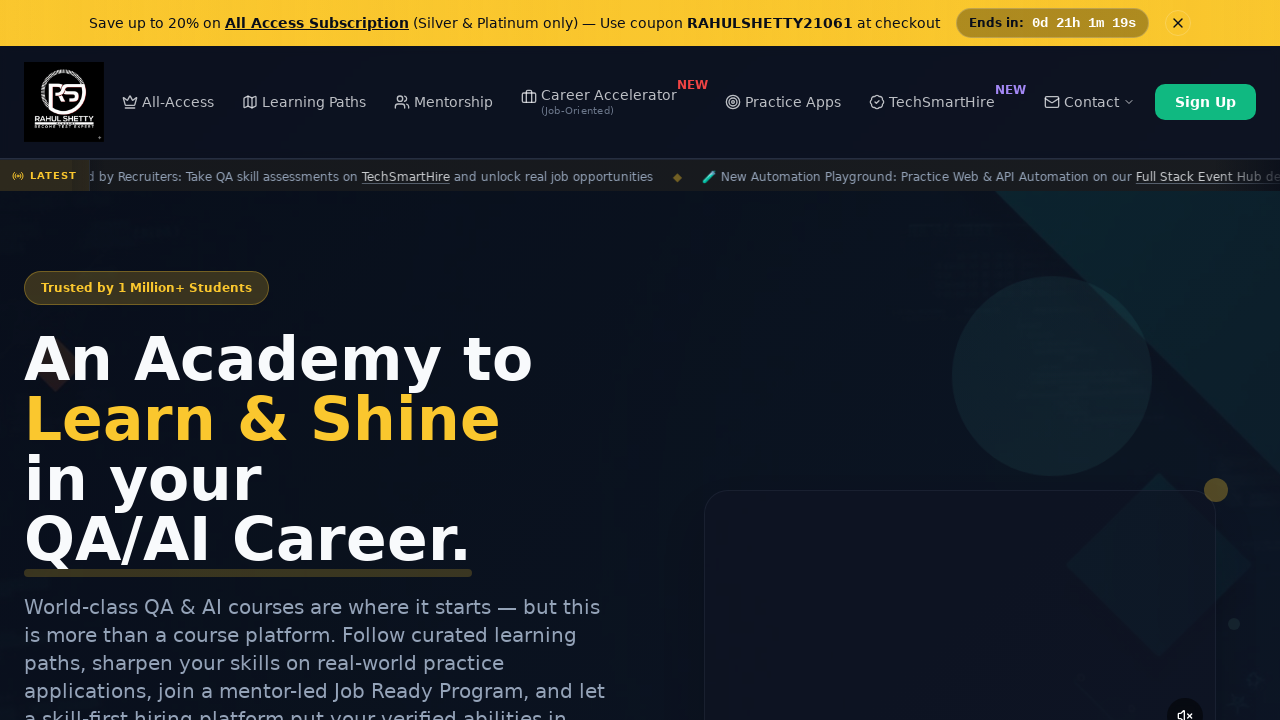

Retrieved page title: Rahul Shetty Academy | QA Automation, Playwright, AI Testing & Online Training
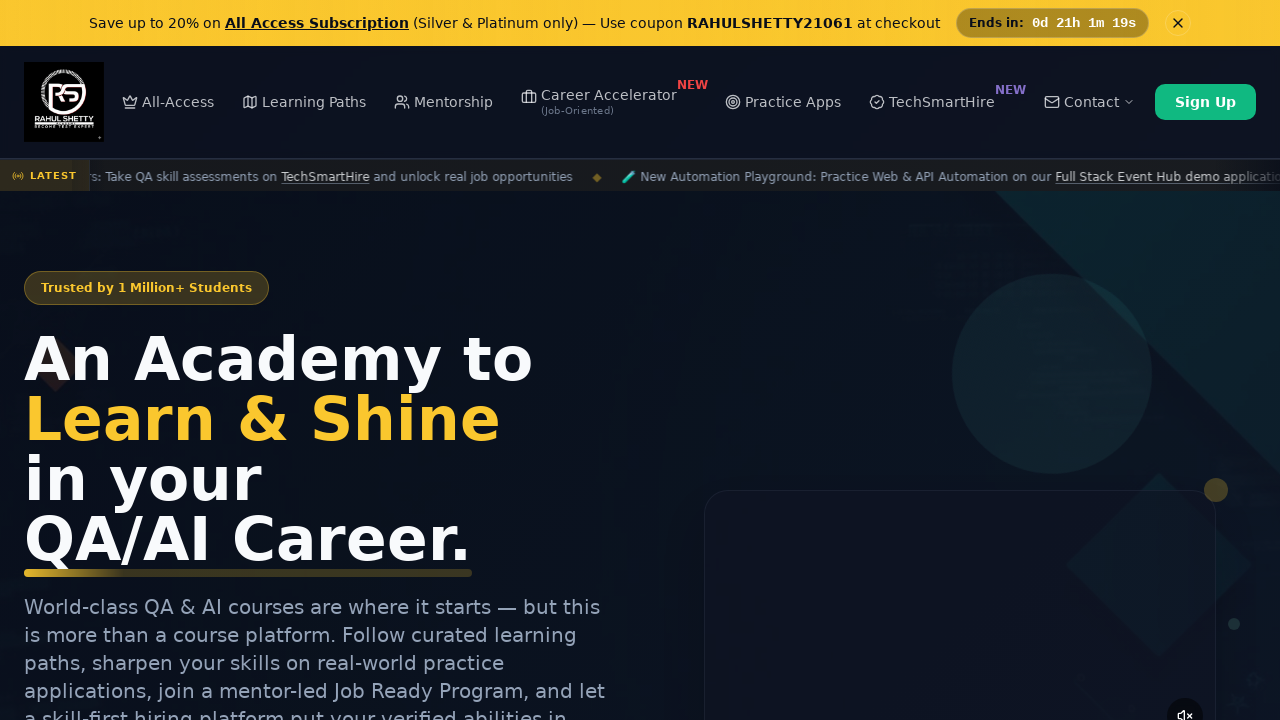

Retrieved current URL: https://rahulshettyacademy.com/
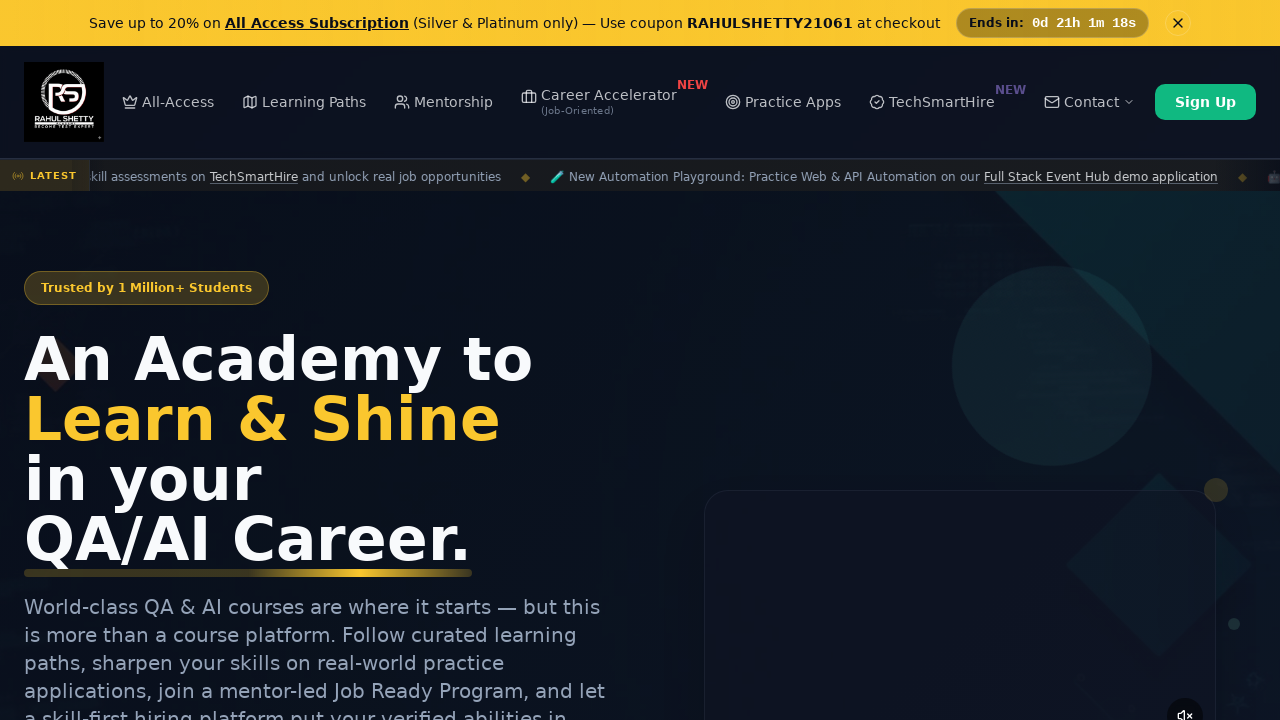

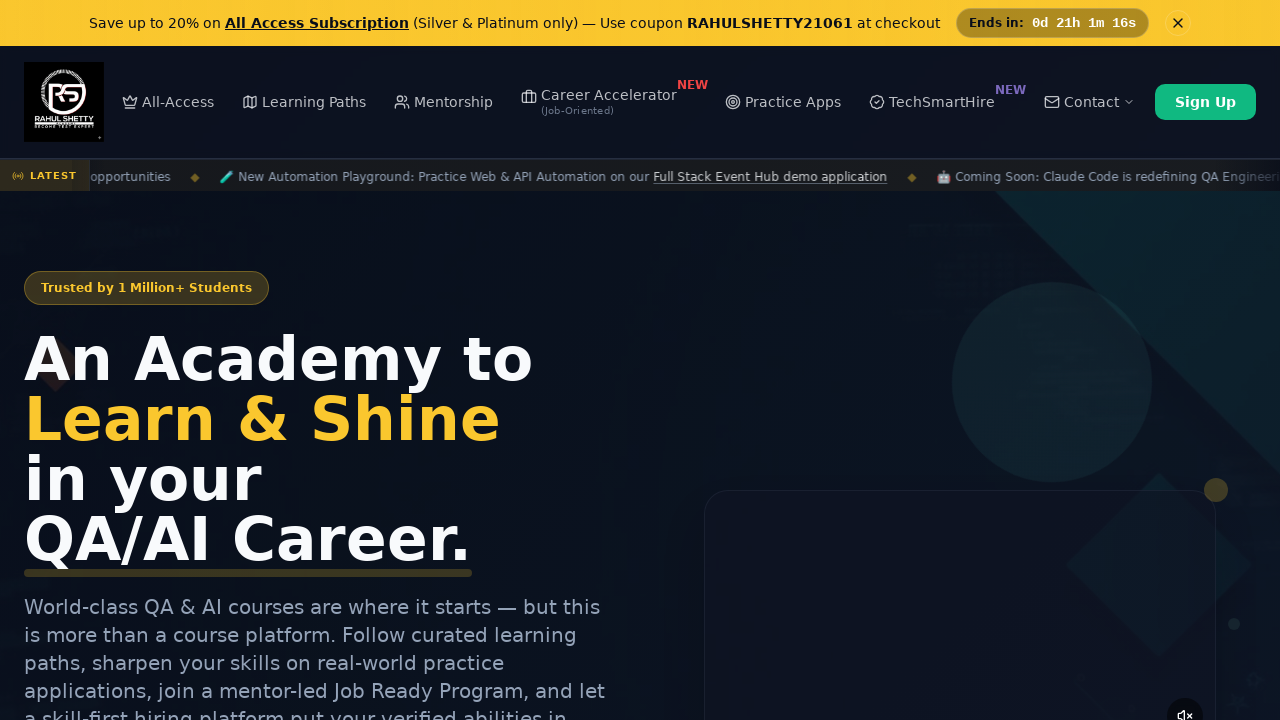